Tests JavaScript alert handling including simple alerts, confirmation dialogs, and prompt dialogs with text input

Starting URL: https://the-internet.herokuapp.com/javascript_alerts

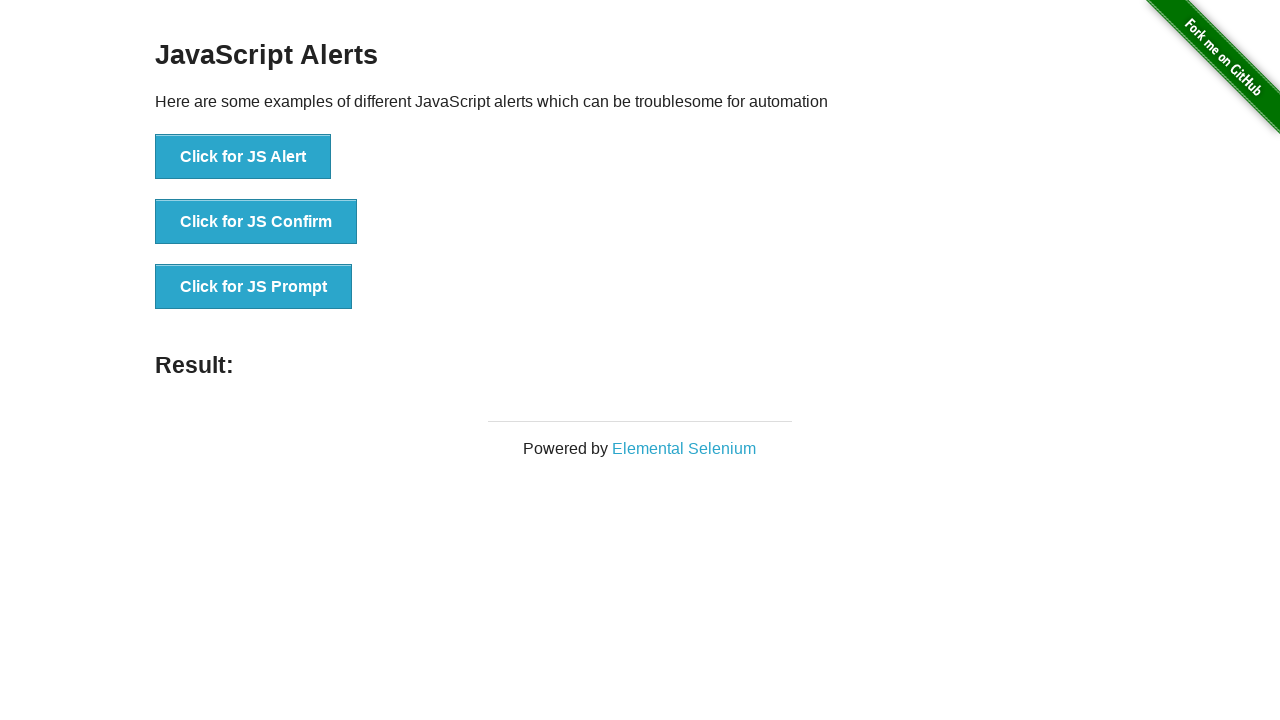

Clicked button to trigger JavaScript alert at (243, 157) on xpath=//button[@onclick='jsAlert()']
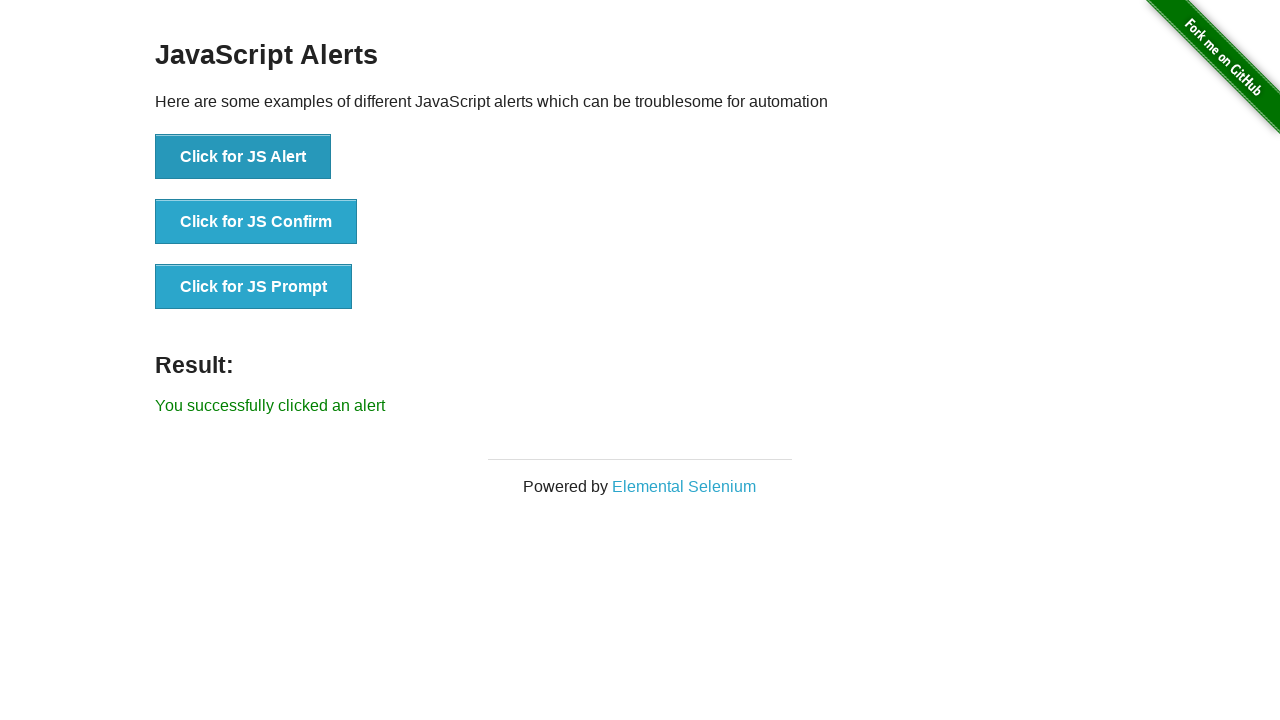

Set up event listener to accept alert dialog
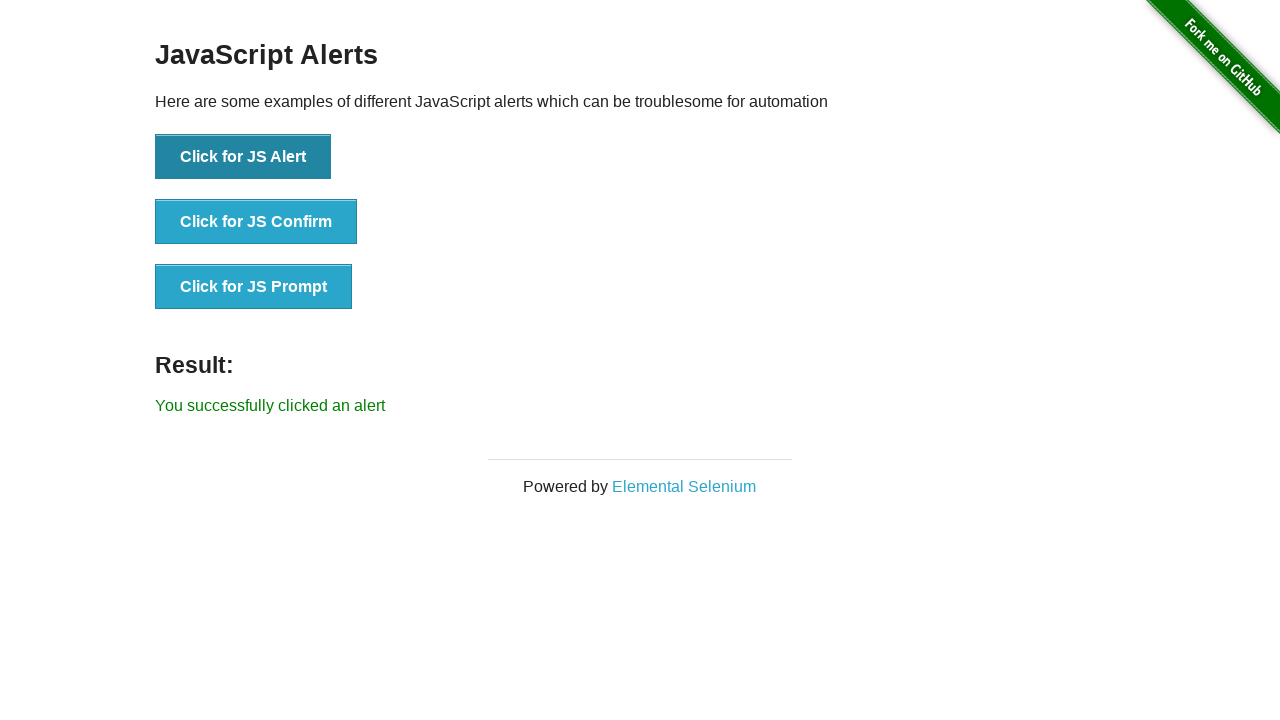

Clicked button to trigger confirmation dialog at (256, 222) on xpath=//button[@onclick = 'jsConfirm()']
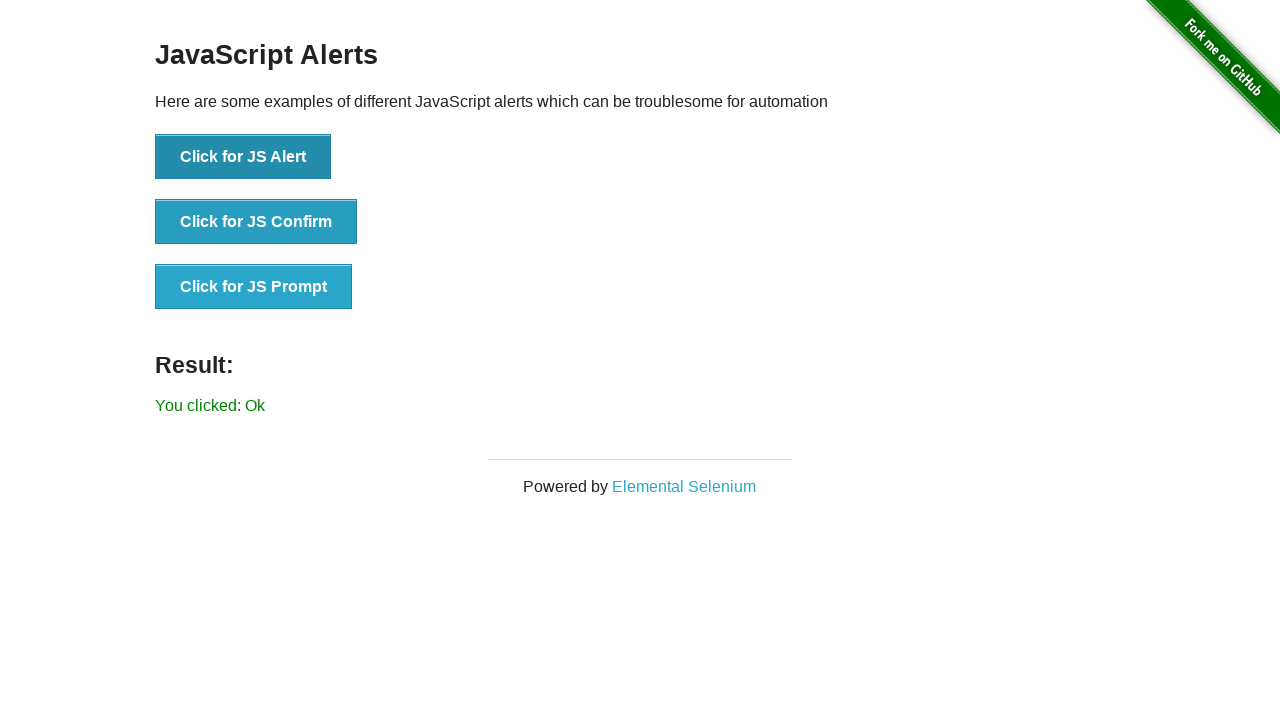

Set up event listener to accept confirmation dialog
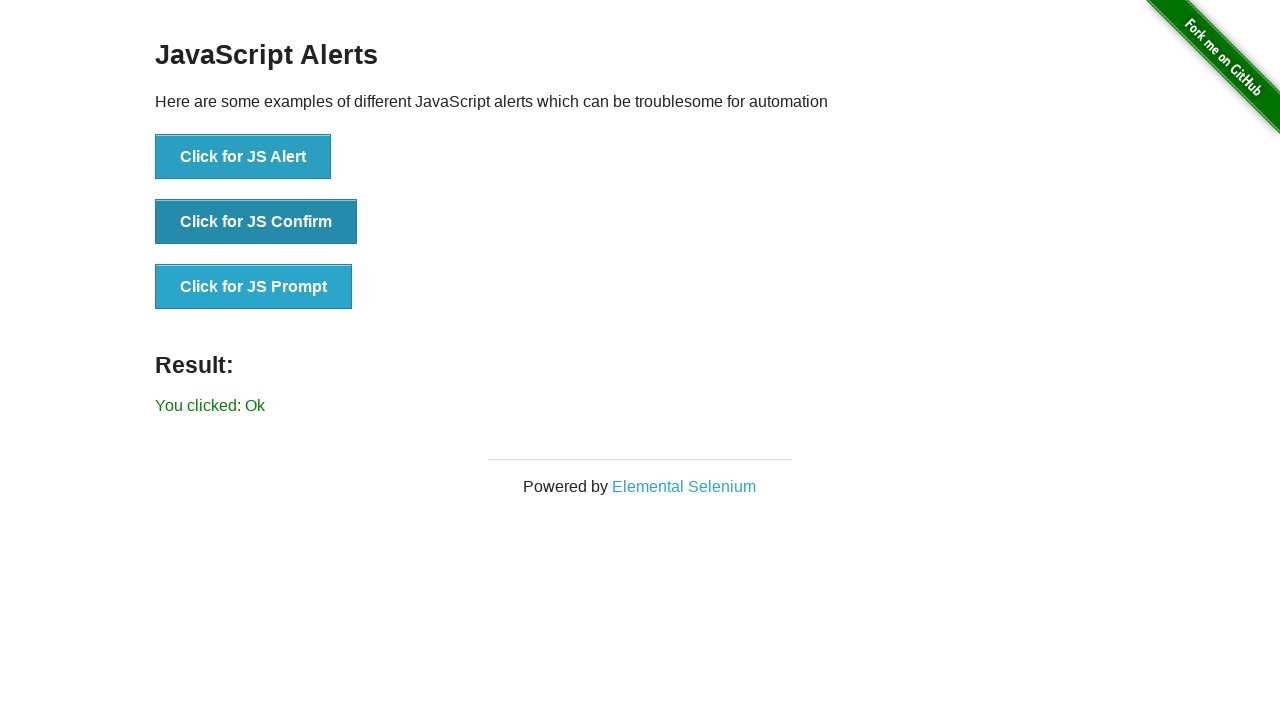

Set up event listener to handle prompt dialog with text input 'Ankit'
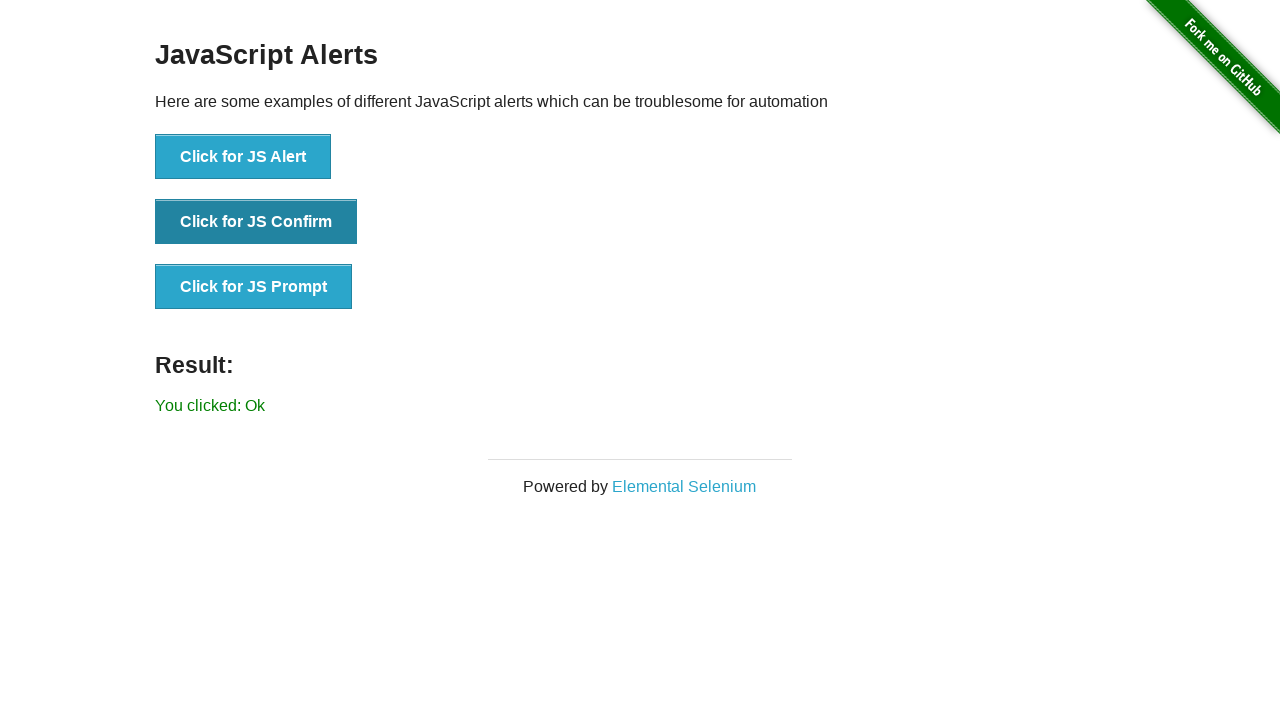

Clicked button to trigger prompt dialog at (254, 287) on xpath=//button[@onclick = 'jsPrompt()']
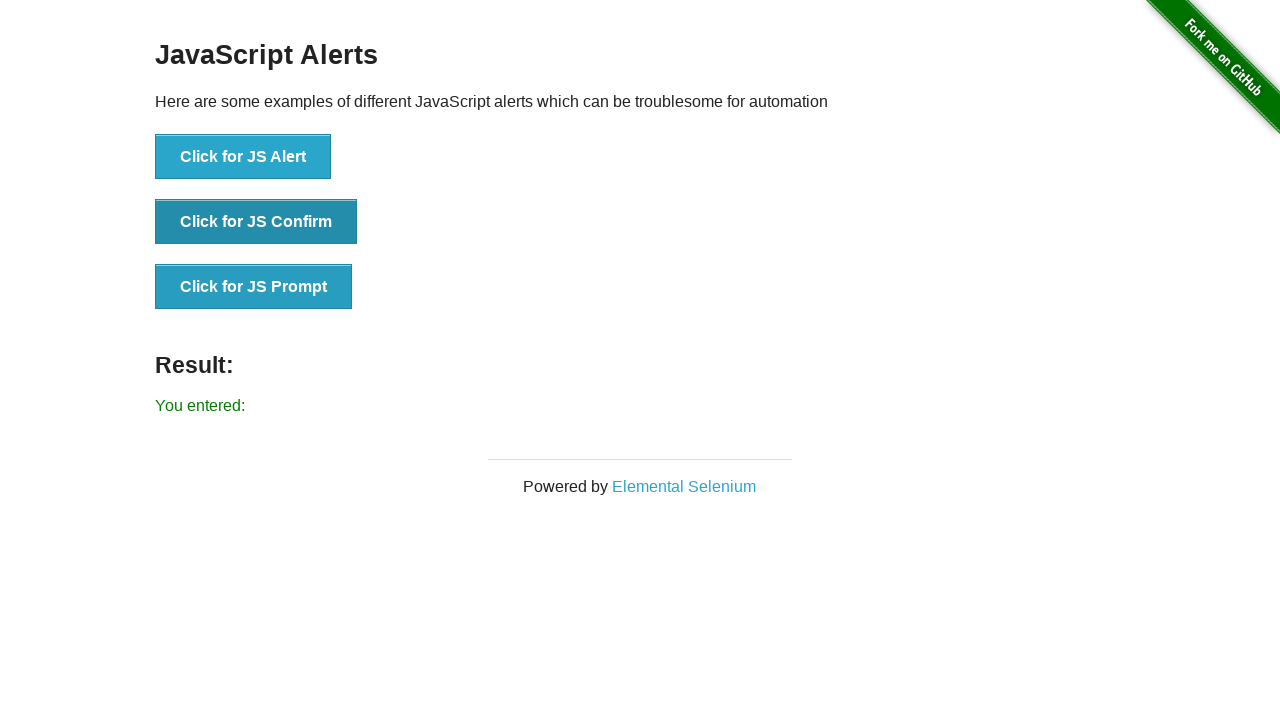

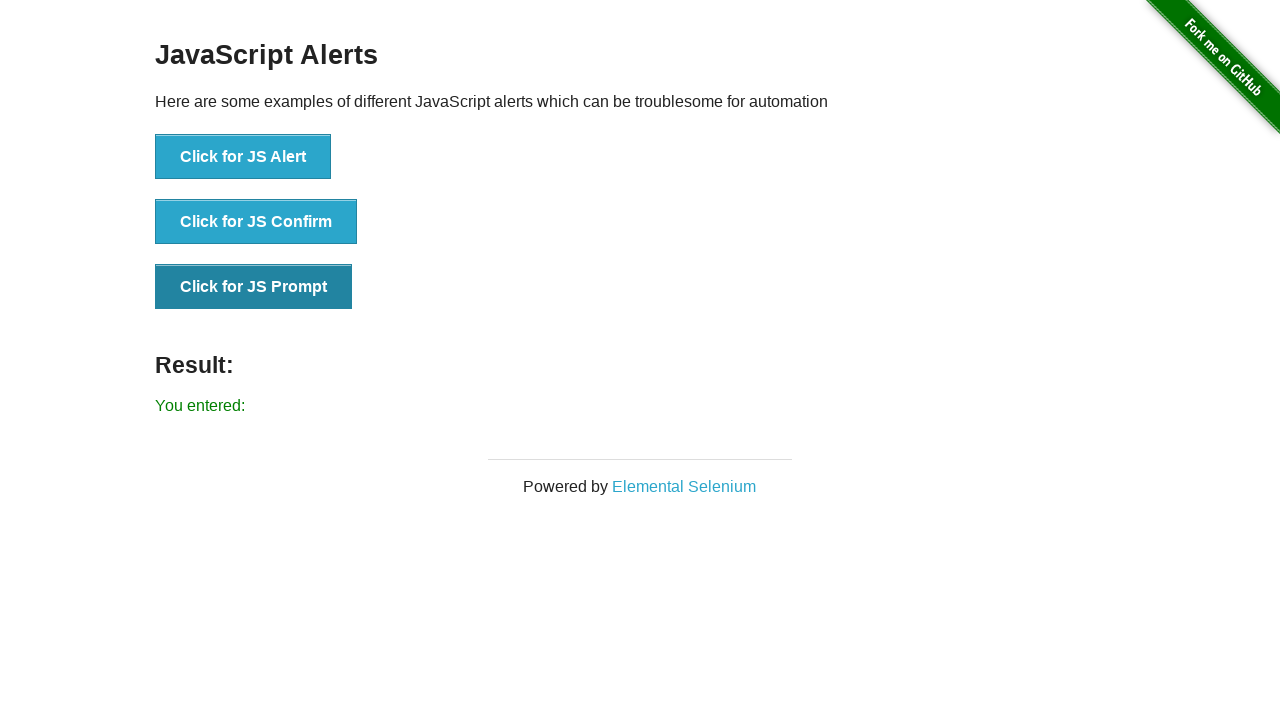